Navigates to a dropdown practice page and verifies the page loads by checking the title is present

Starting URL: https://rahulshettyacademy.com/dropdownsPractise/

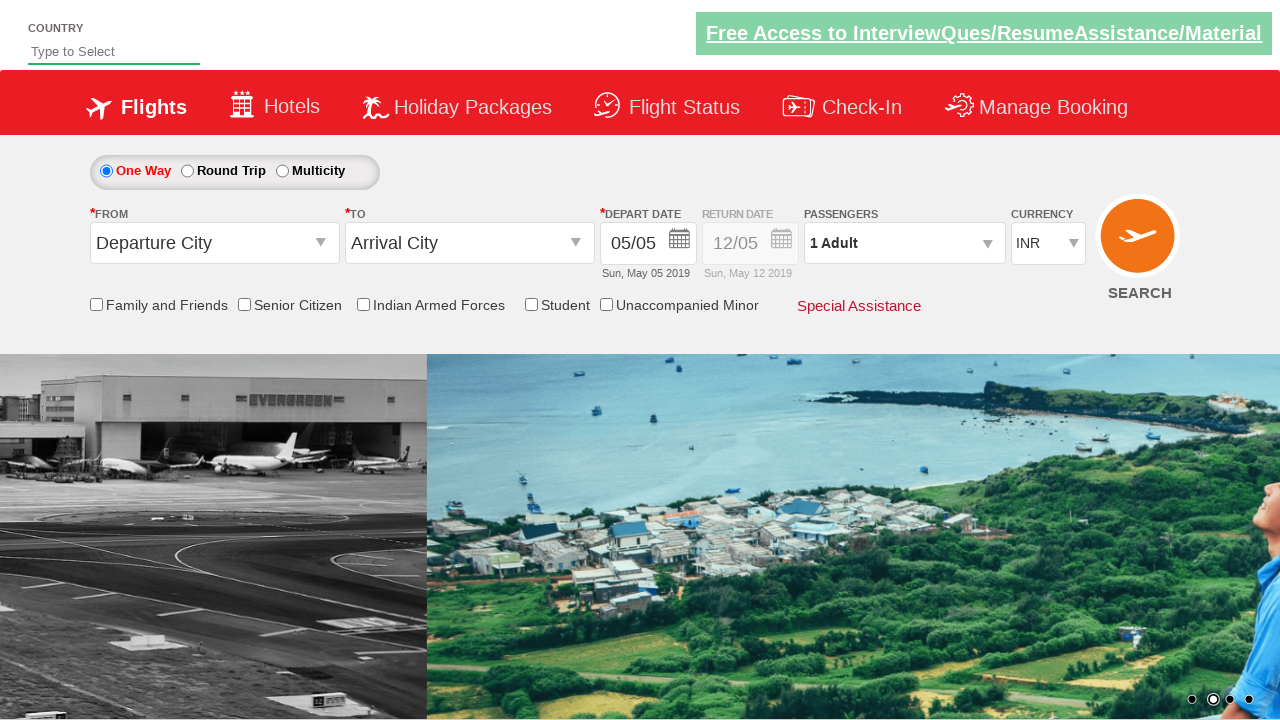

Waited for page DOM to fully load
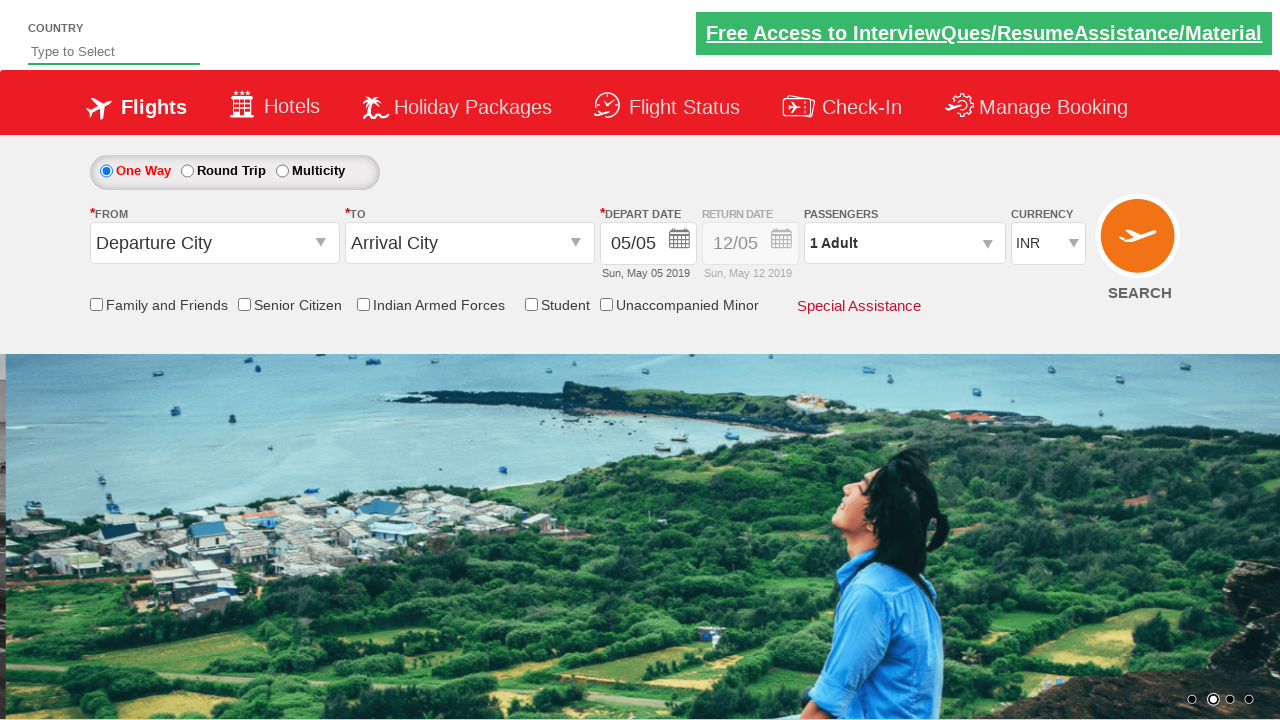

Retrieved page title: QAClickJet - Flight Booking for Domestic and International, Cheap Air Tickets
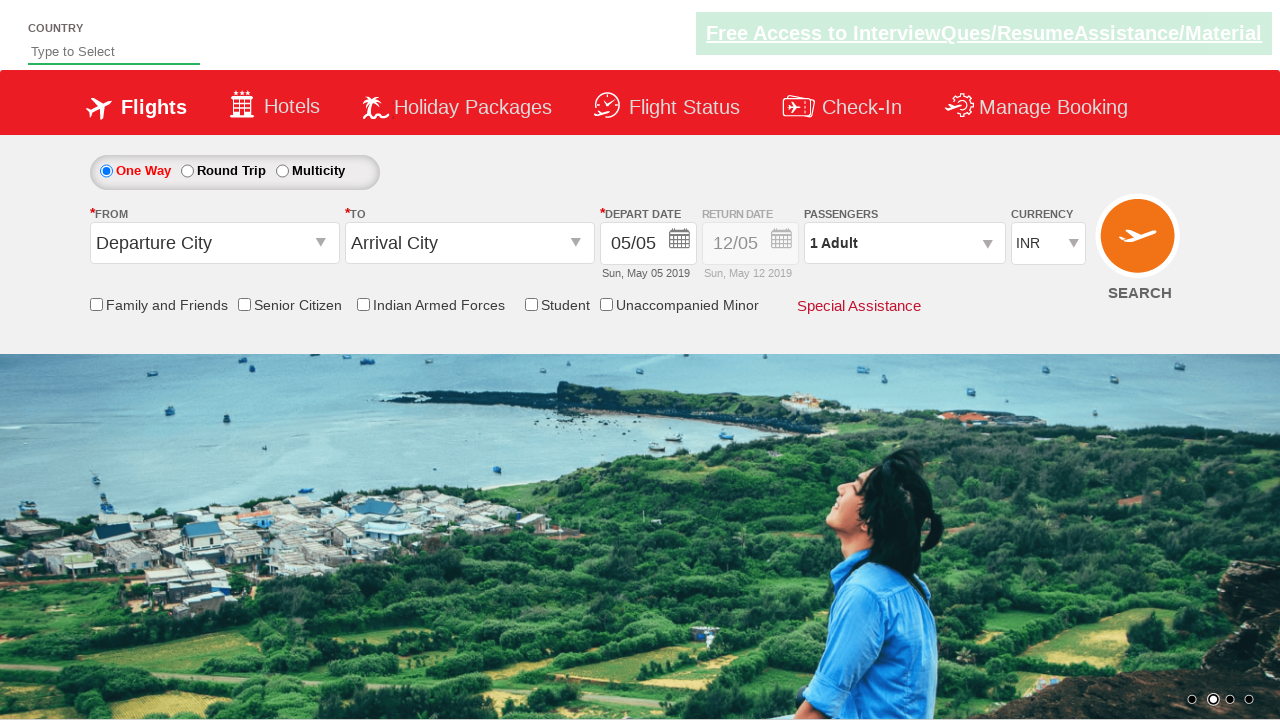

Verified body element is present on the page
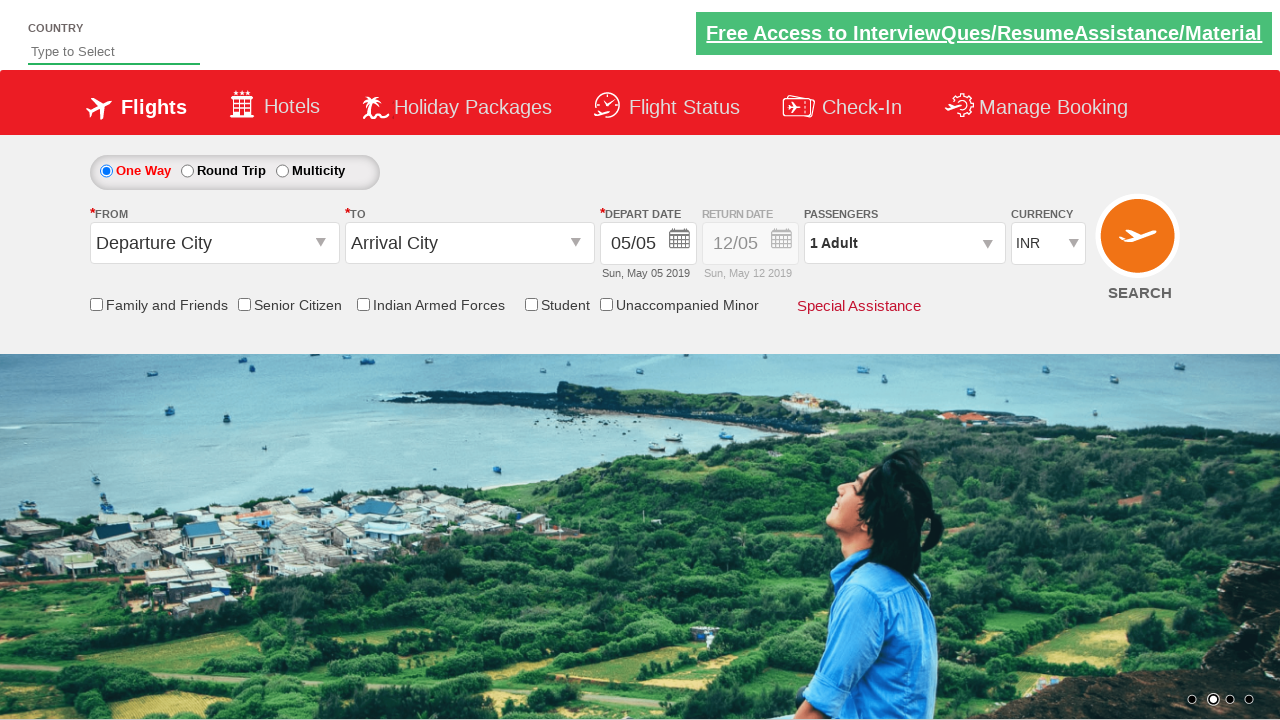

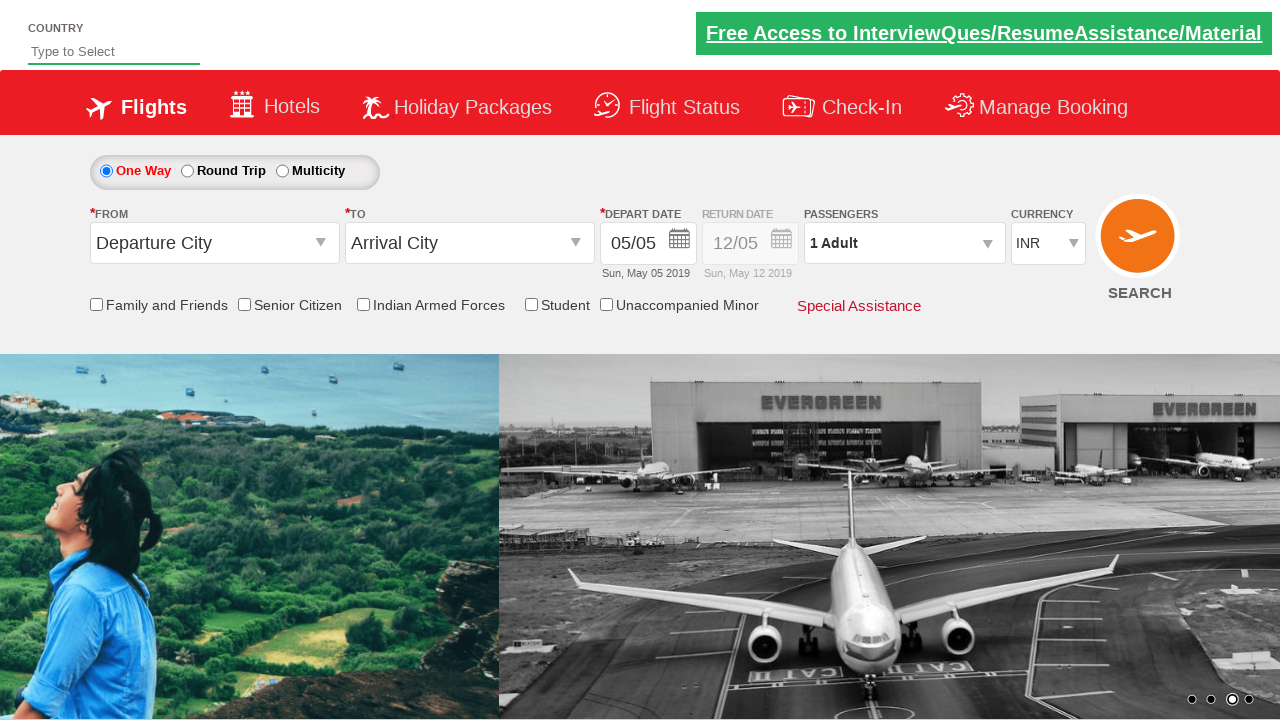